Tests clicking a button that triggers an alert dialog and accepting it.

Starting URL: https://kristinek.github.io/site/examples/alerts_popups

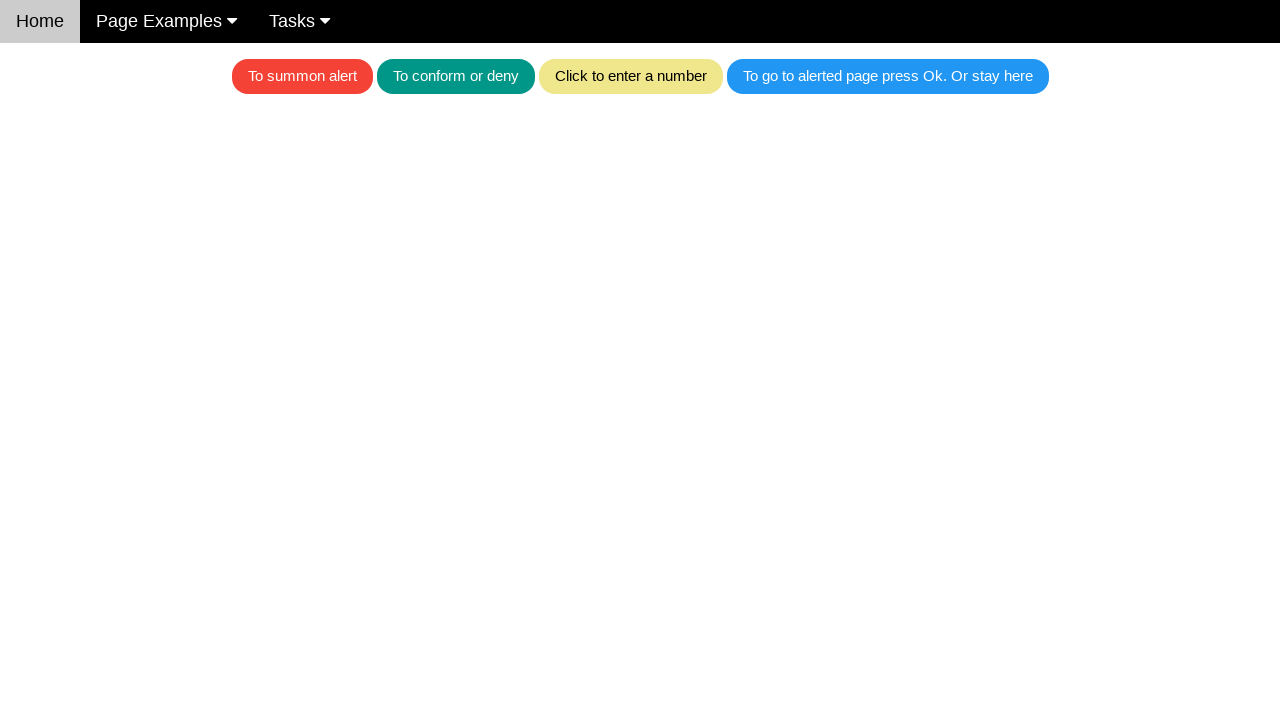

Set up dialog handler to accept alert dialogs
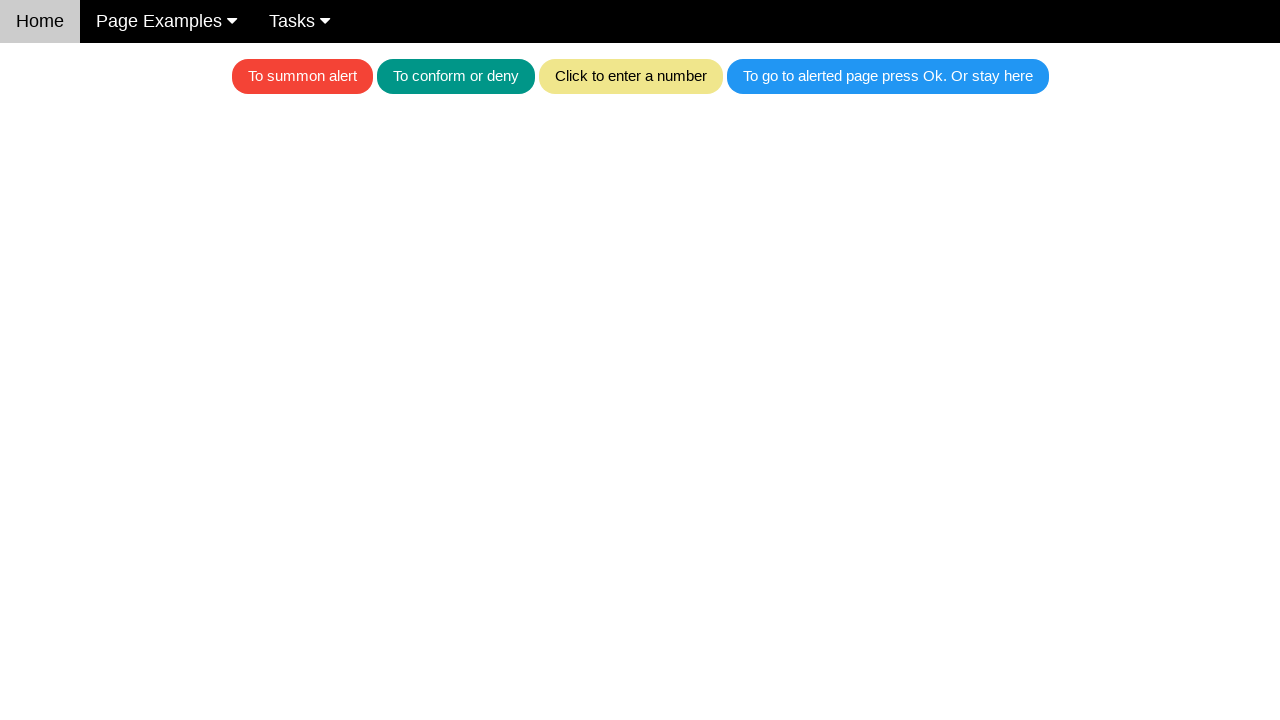

Clicked the red button to trigger the alert at (302, 76) on .w3-red
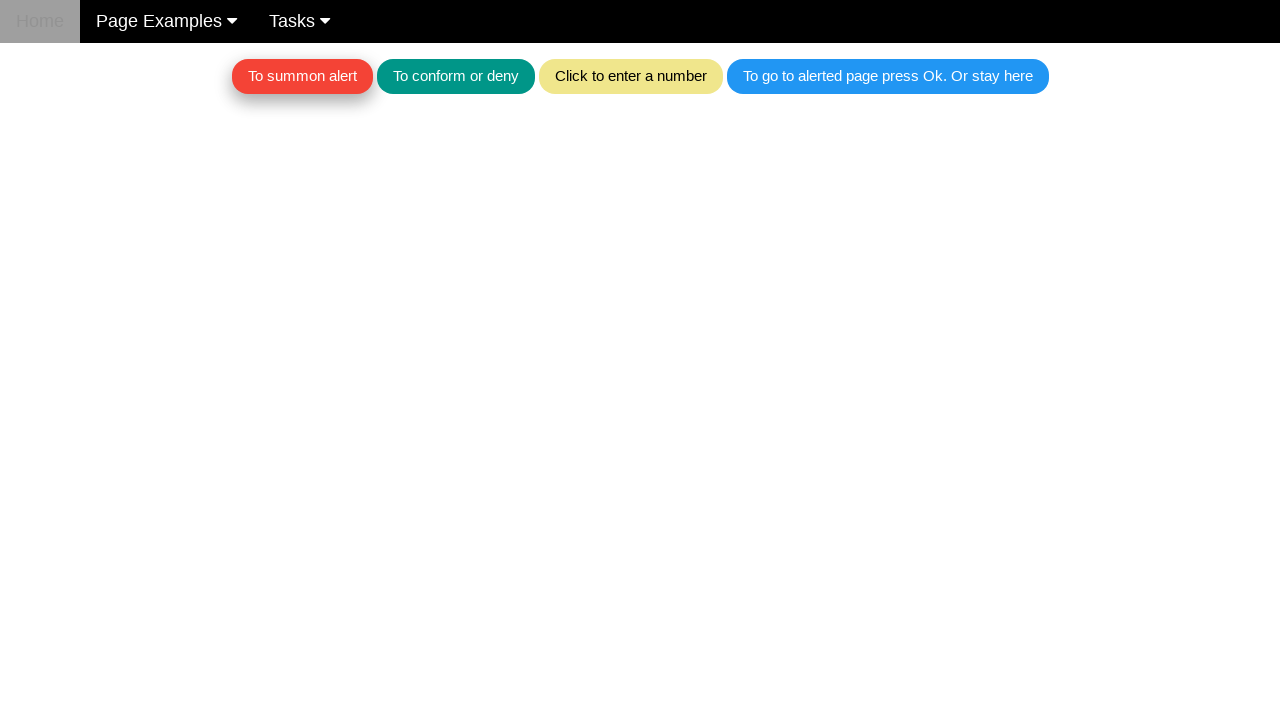

Waited for alert dialog to be handled
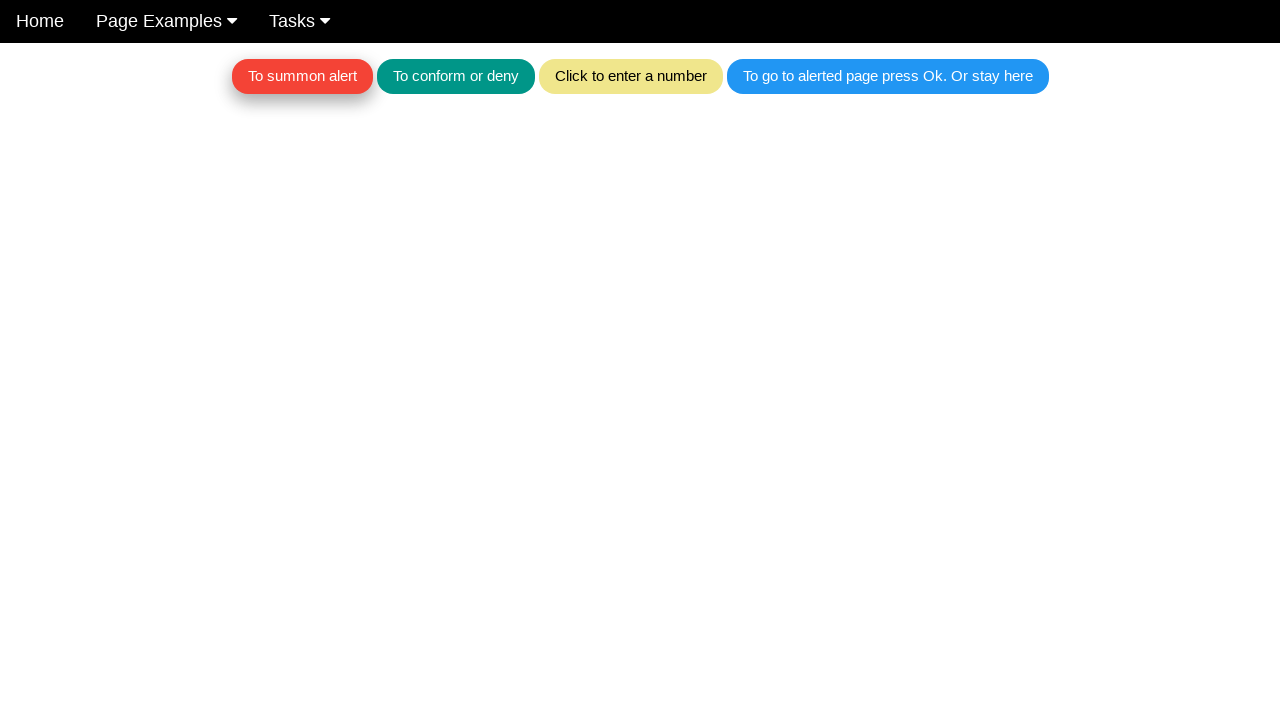

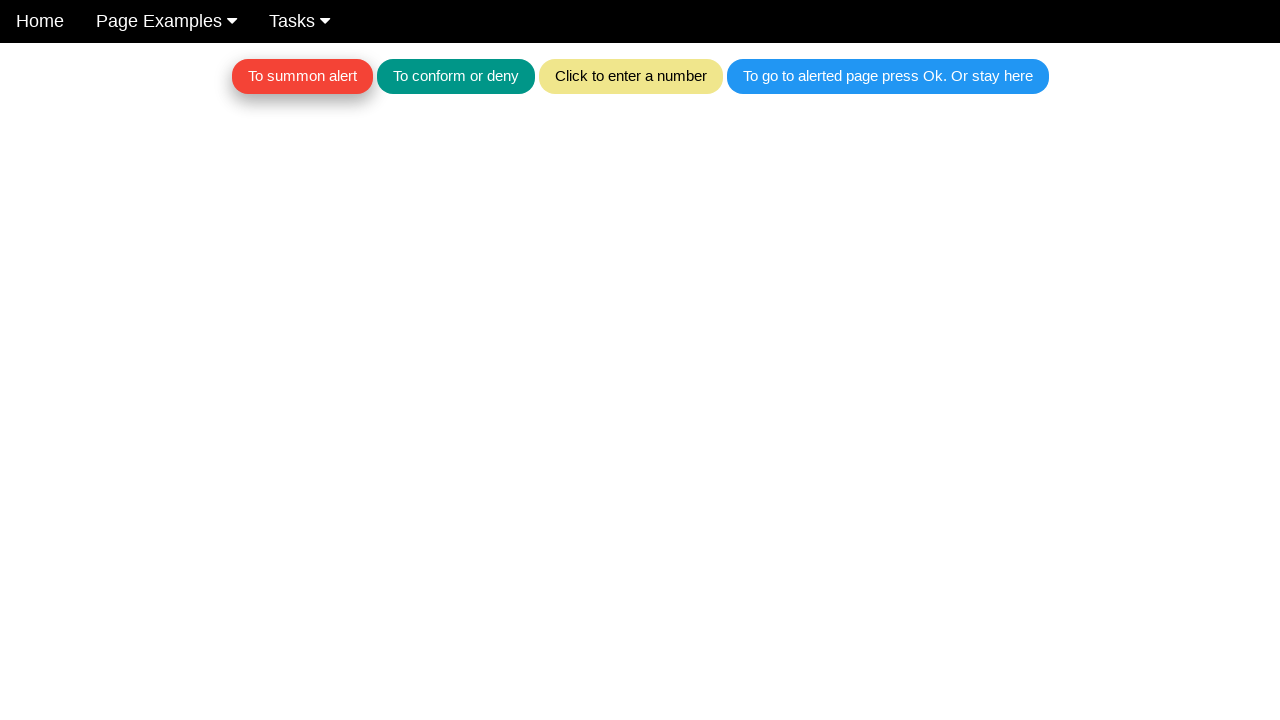